Tests simple click functionality on a button element

Starting URL: https://demoqa.com/buttons

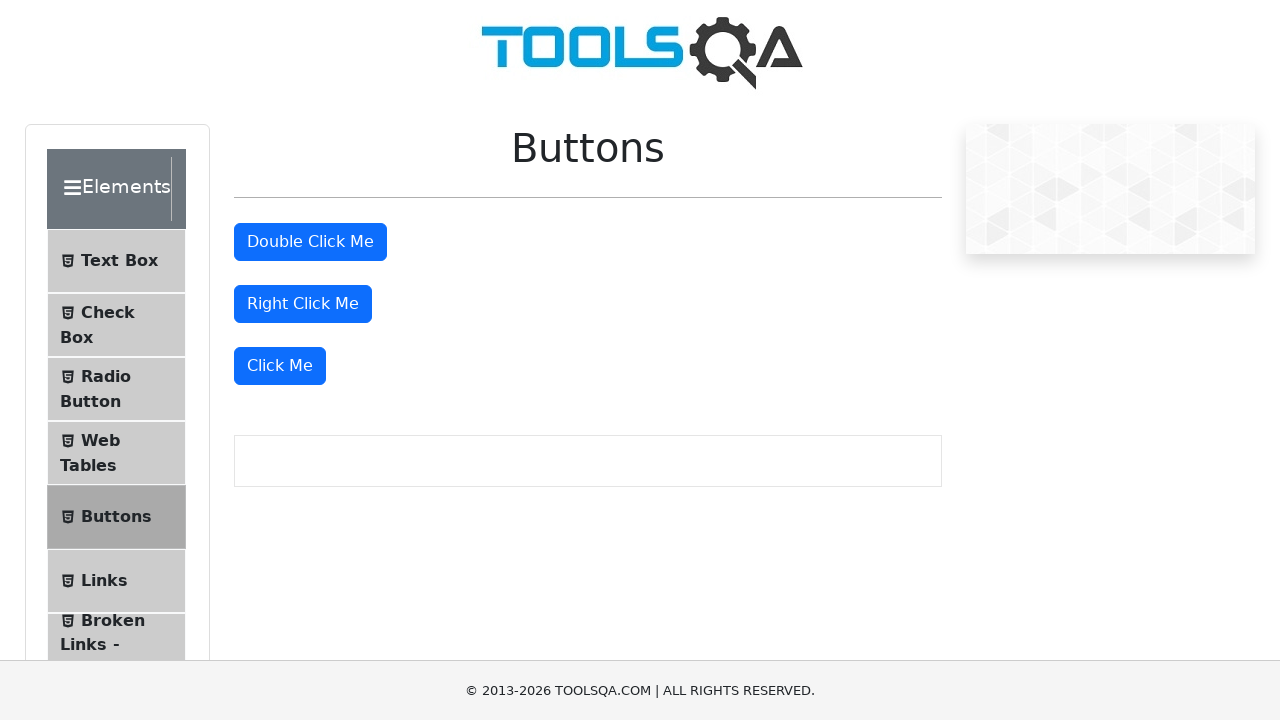

Located all primary buttons on the page
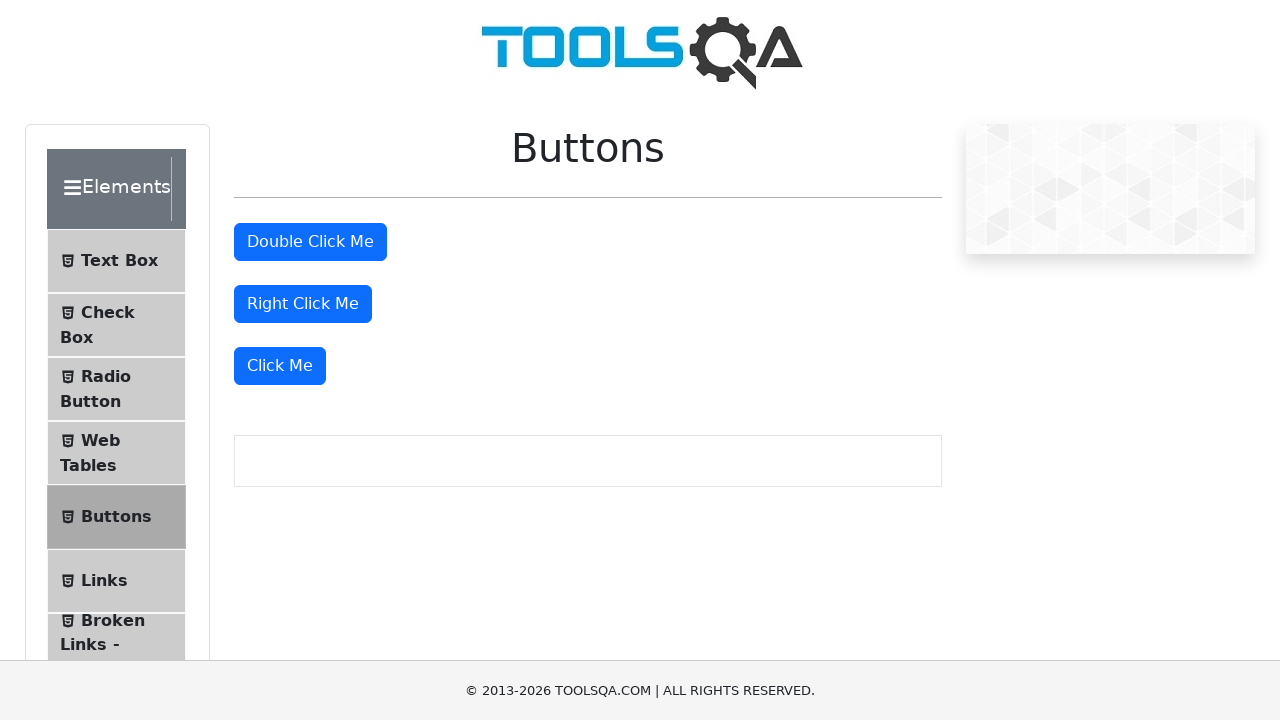

Clicked the third primary button (Click Me button) at (280, 366) on .btn.btn-primary >> nth=2
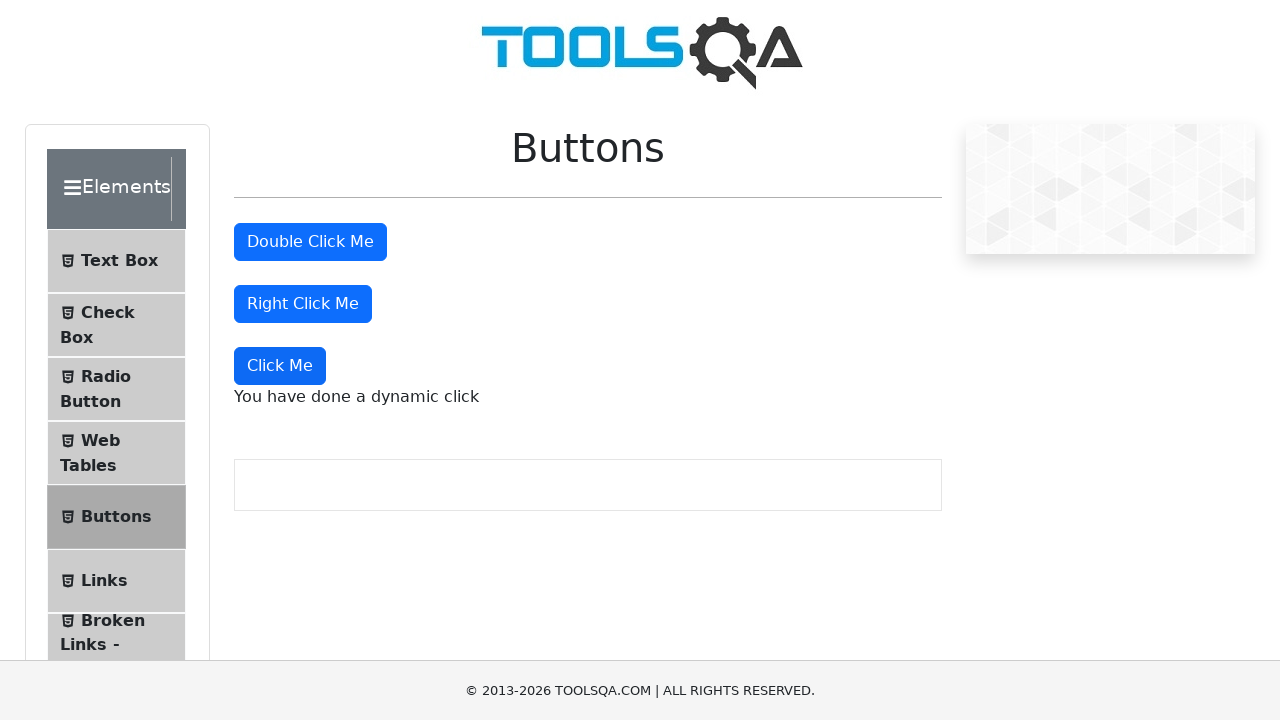

Waited for dynamic click message to appear
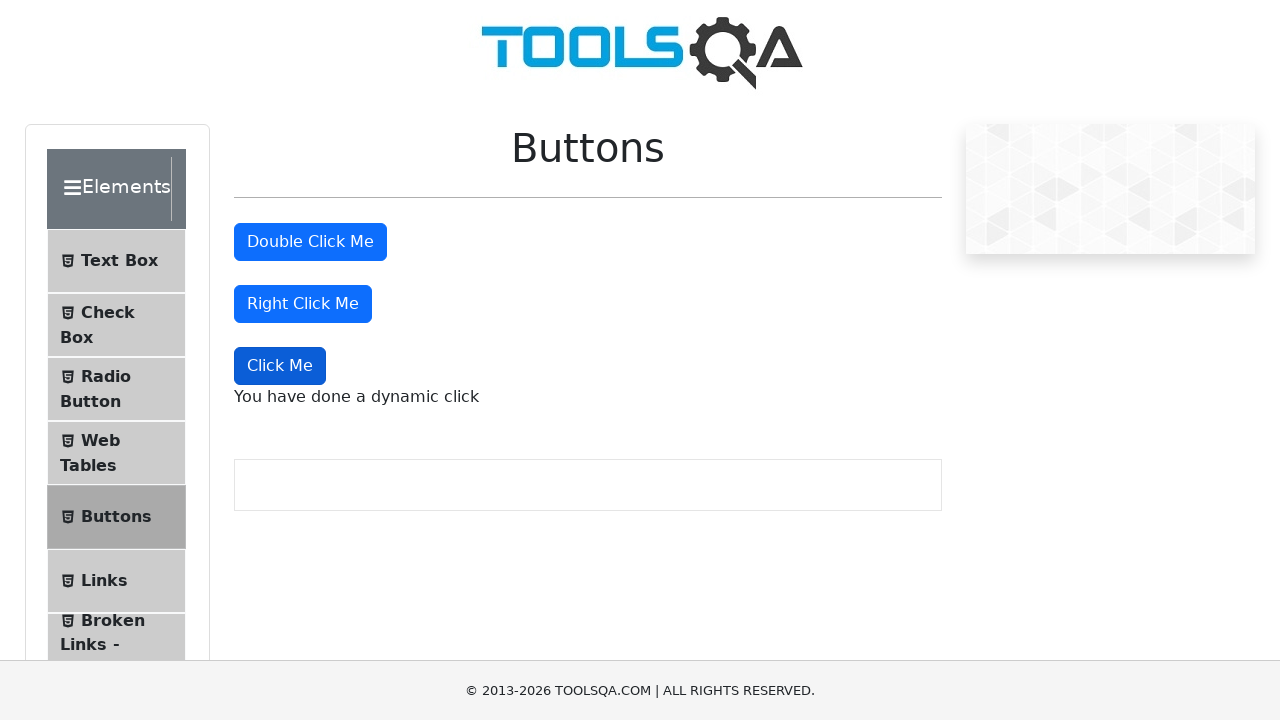

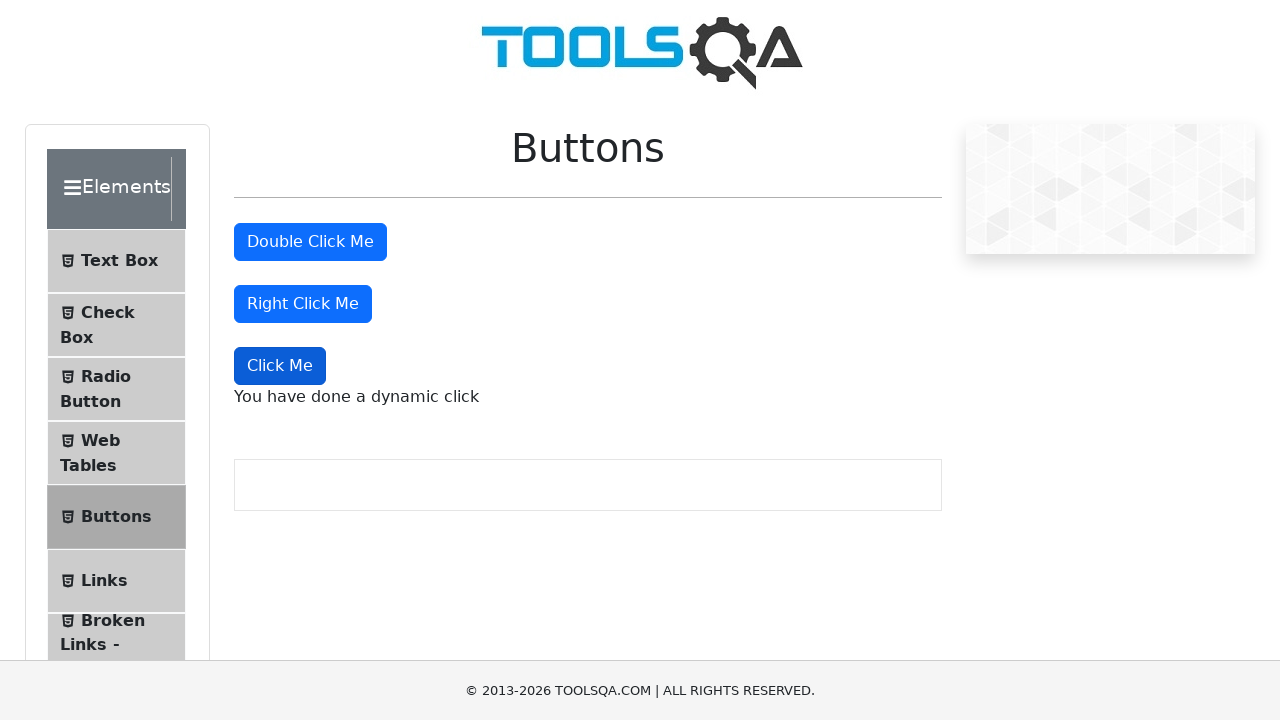